Navigates to a YouTube video page and scrolls down to load more content

Starting URL: https://www.youtube.com/watch?v=exzJoArl0h0&list=PLFGoYjJG_fqr84PKCp88iPkQDWJSfzaqz

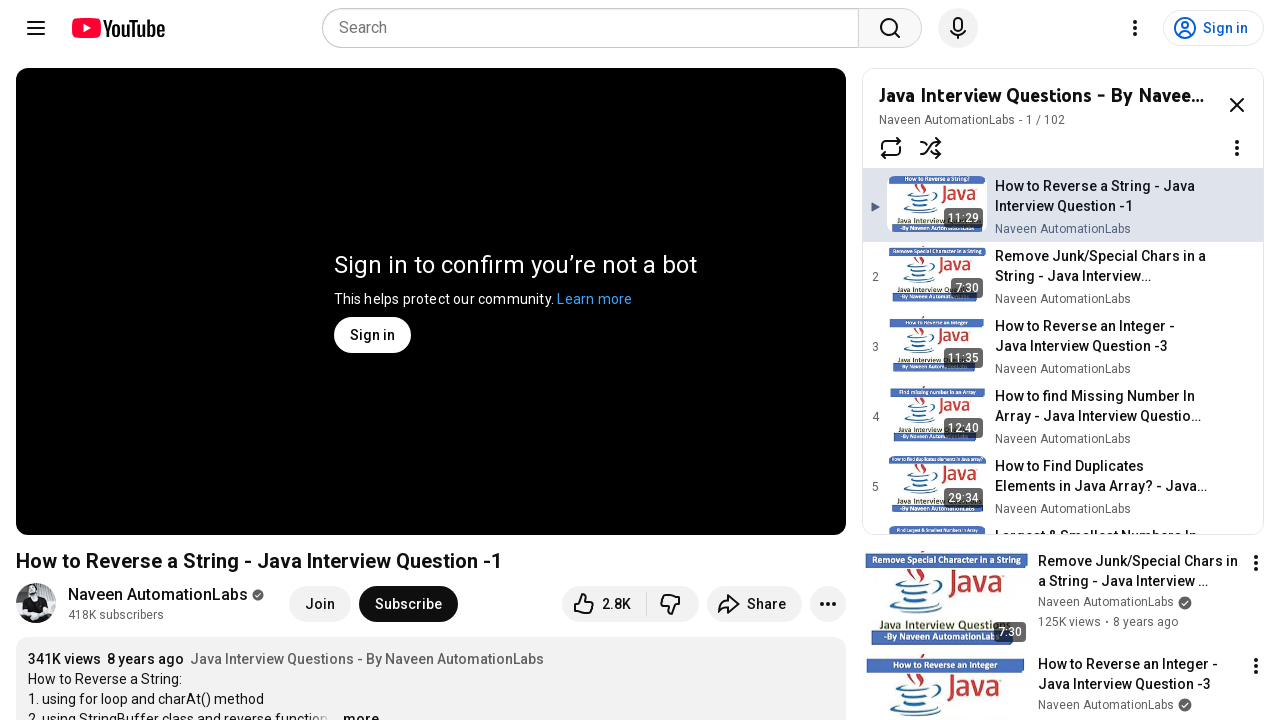

Navigated to YouTube video page
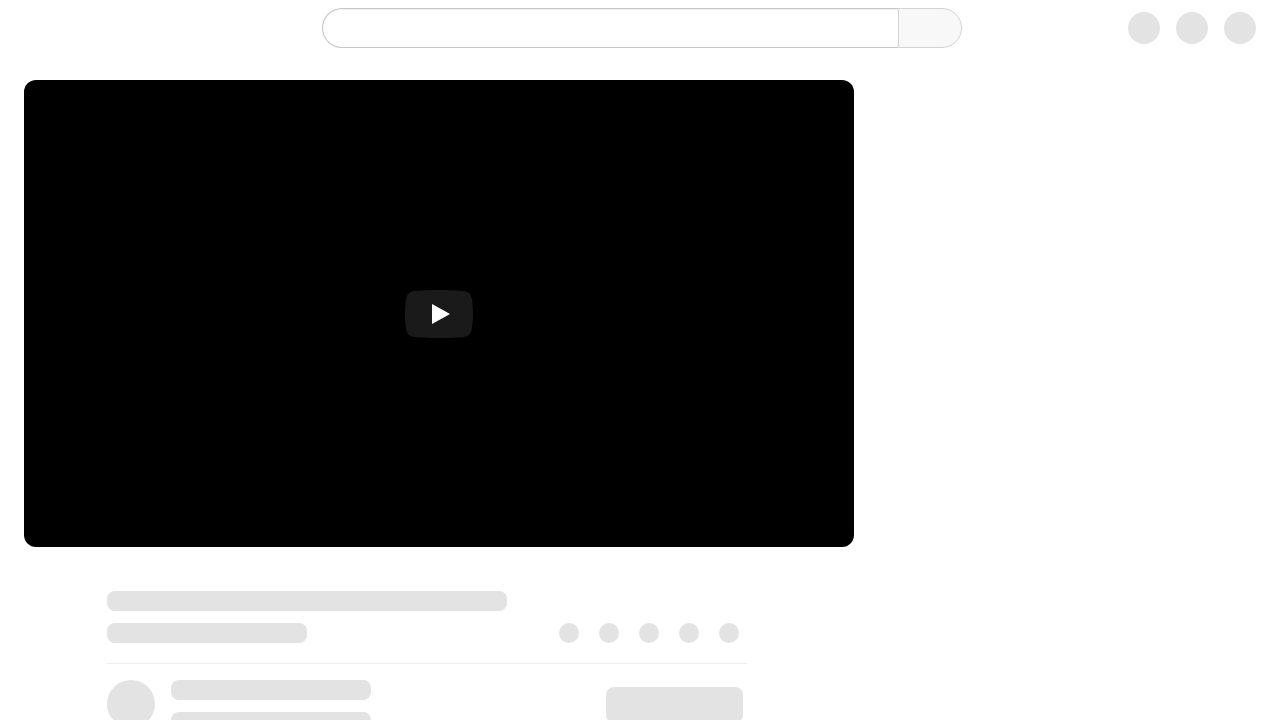

Scrolled down 5000 pixels to load more content
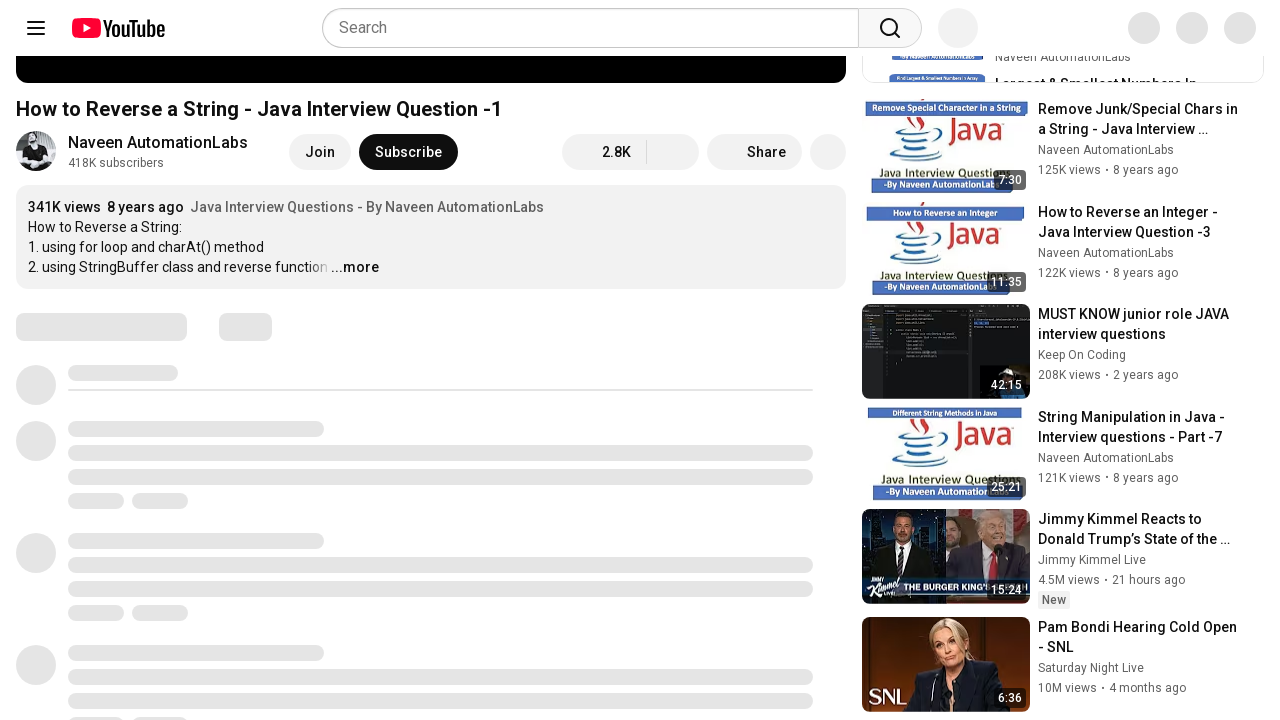

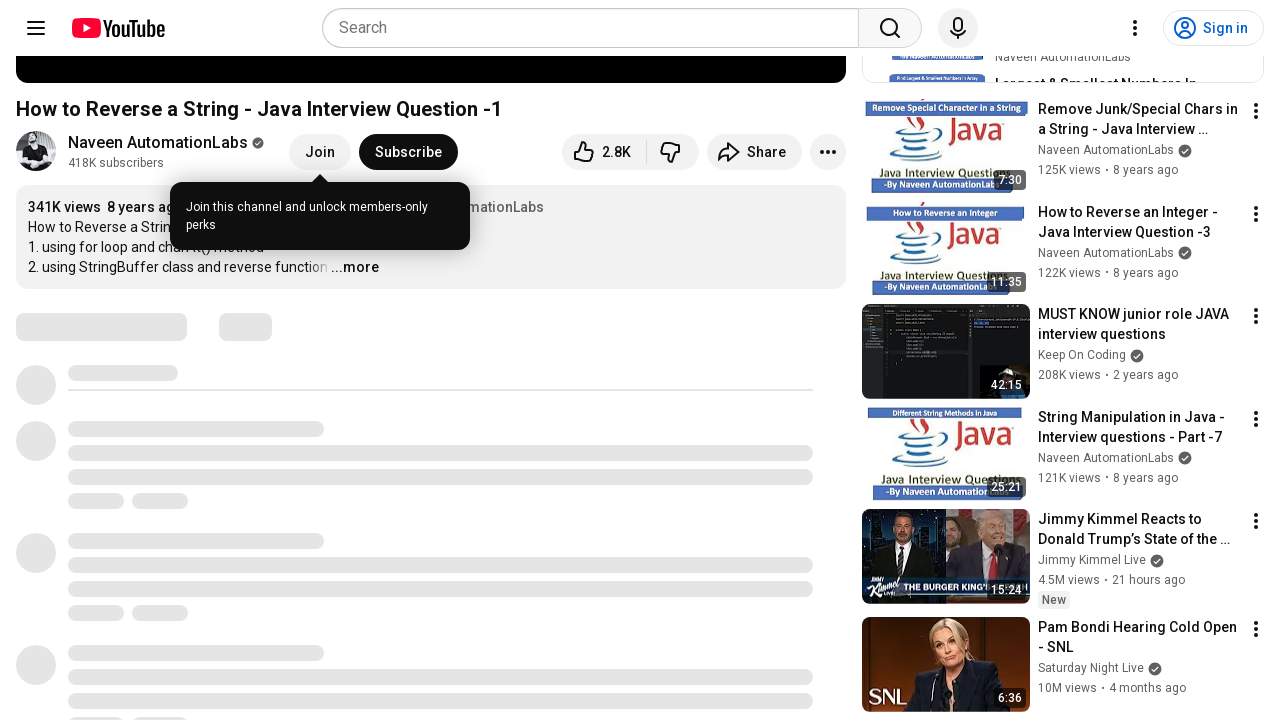